Tests modal dialog by opening a small modal and then closing it

Starting URL: https://demoqa.com/modal-dialogs

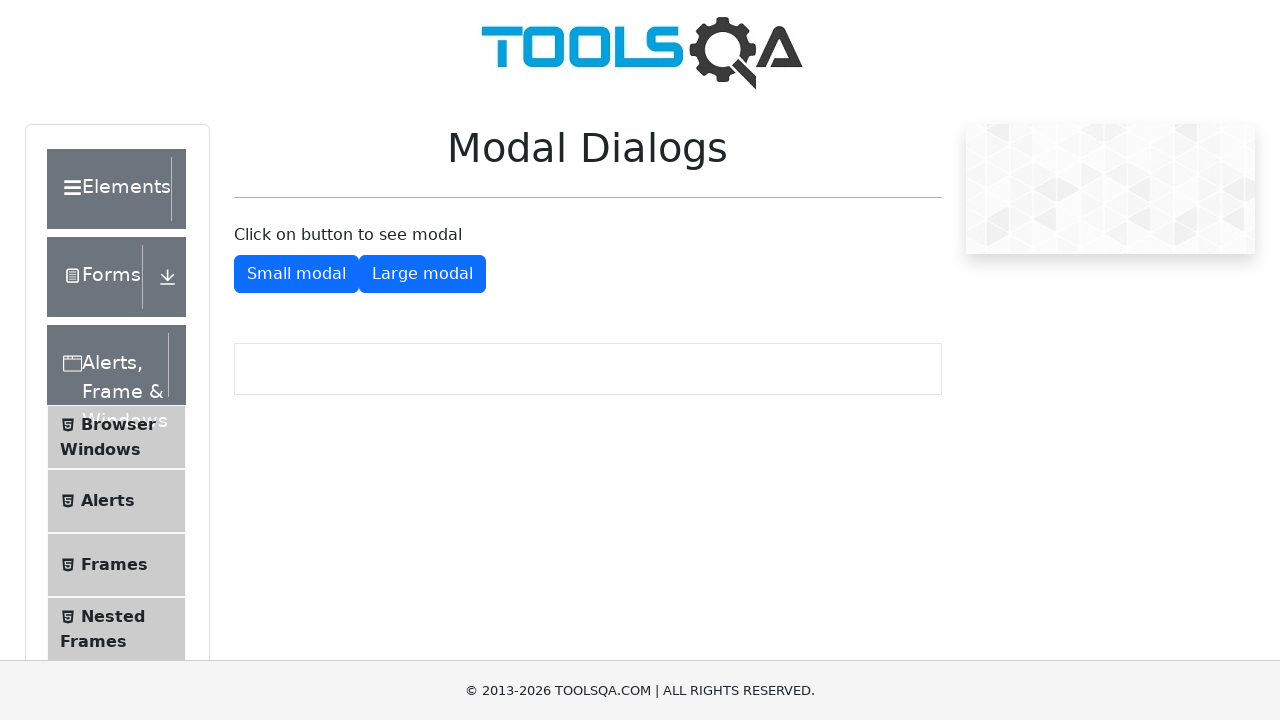

Clicked button to open small modal dialog at (296, 274) on #showSmallModal
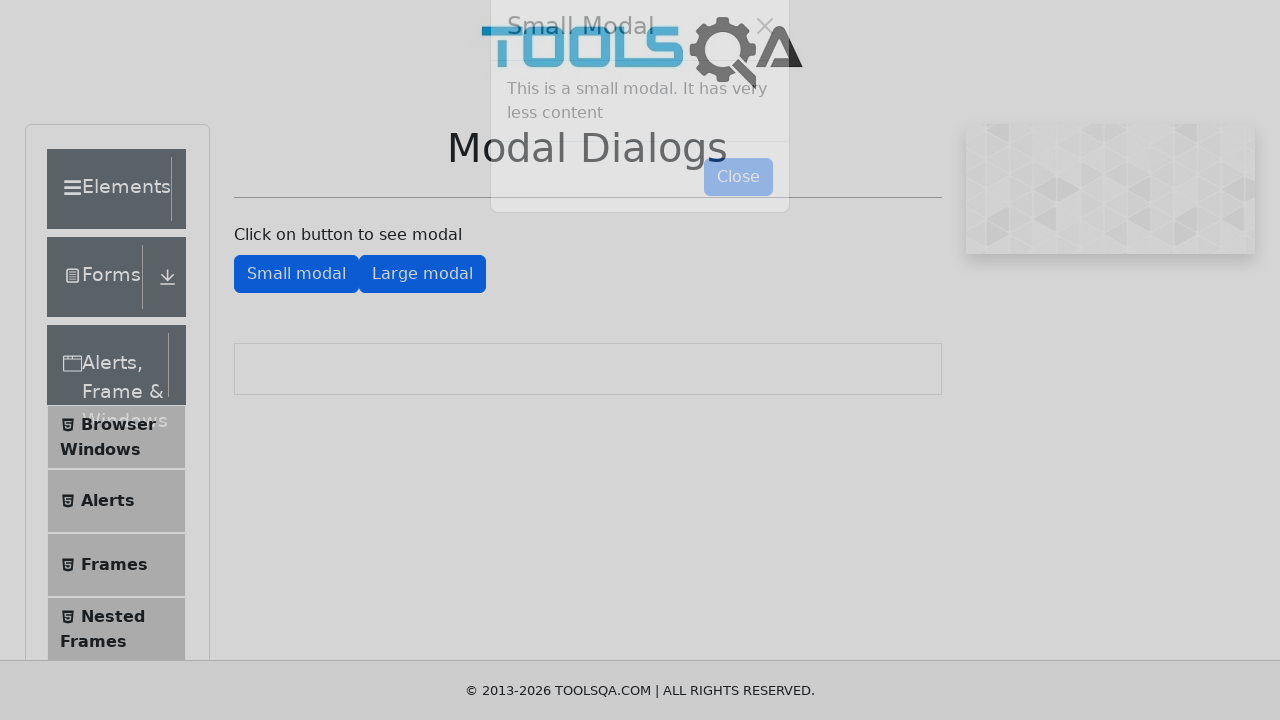

Clicked button to close small modal dialog at (738, 214) on #closeSmallModal
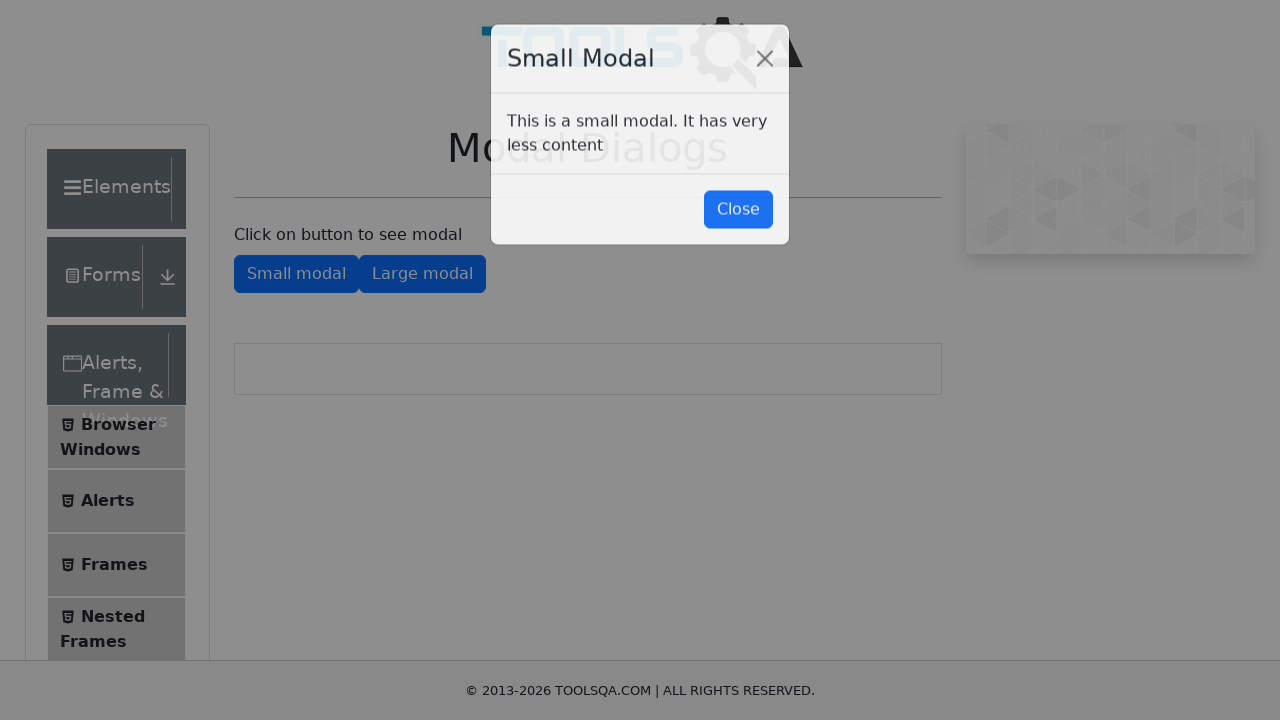

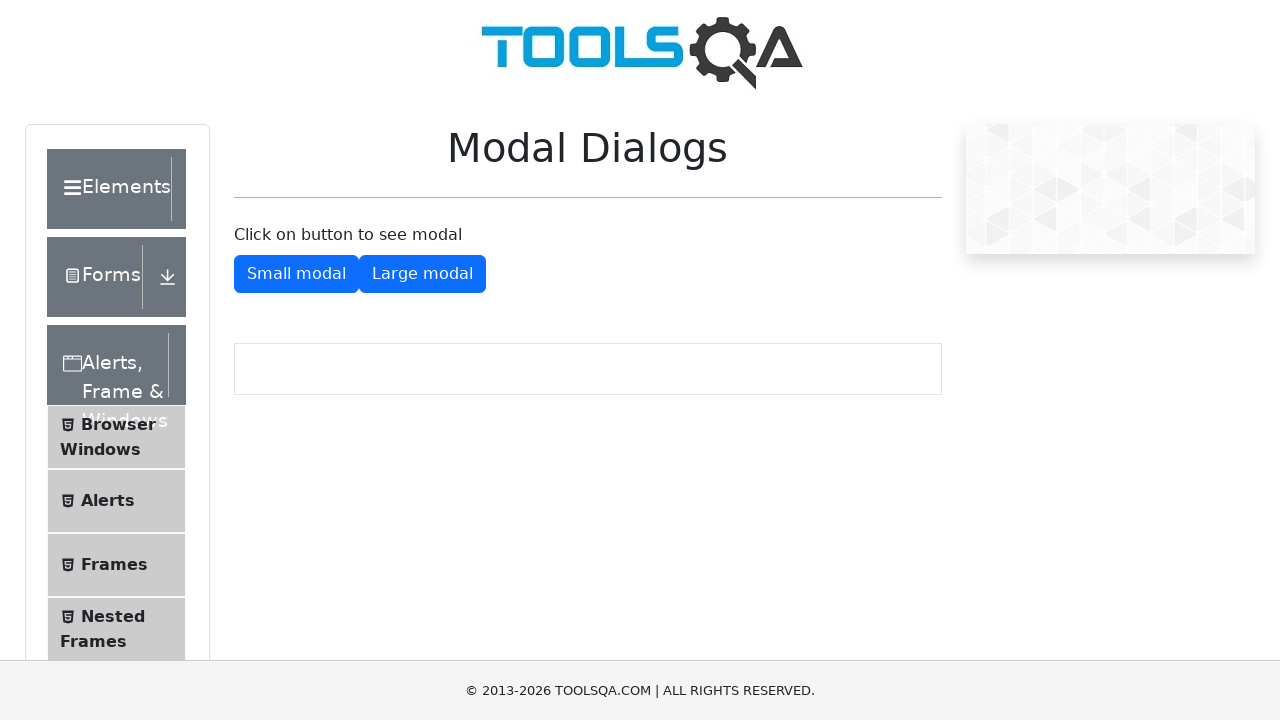